Navigates to Form Authentication page, leaves username and password empty, clicks login, and verifies error message is displayed

Starting URL: https://the-internet.herokuapp.com/

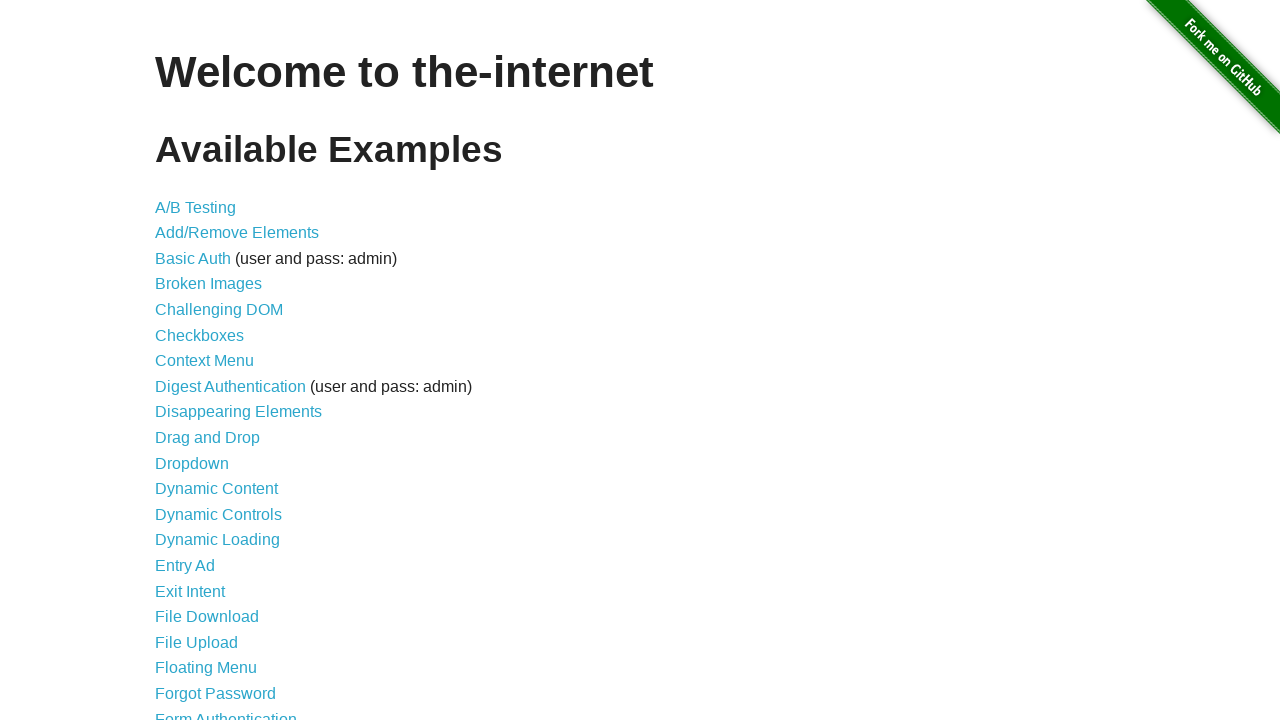

Navigated to the-internet.herokuapp.com home page
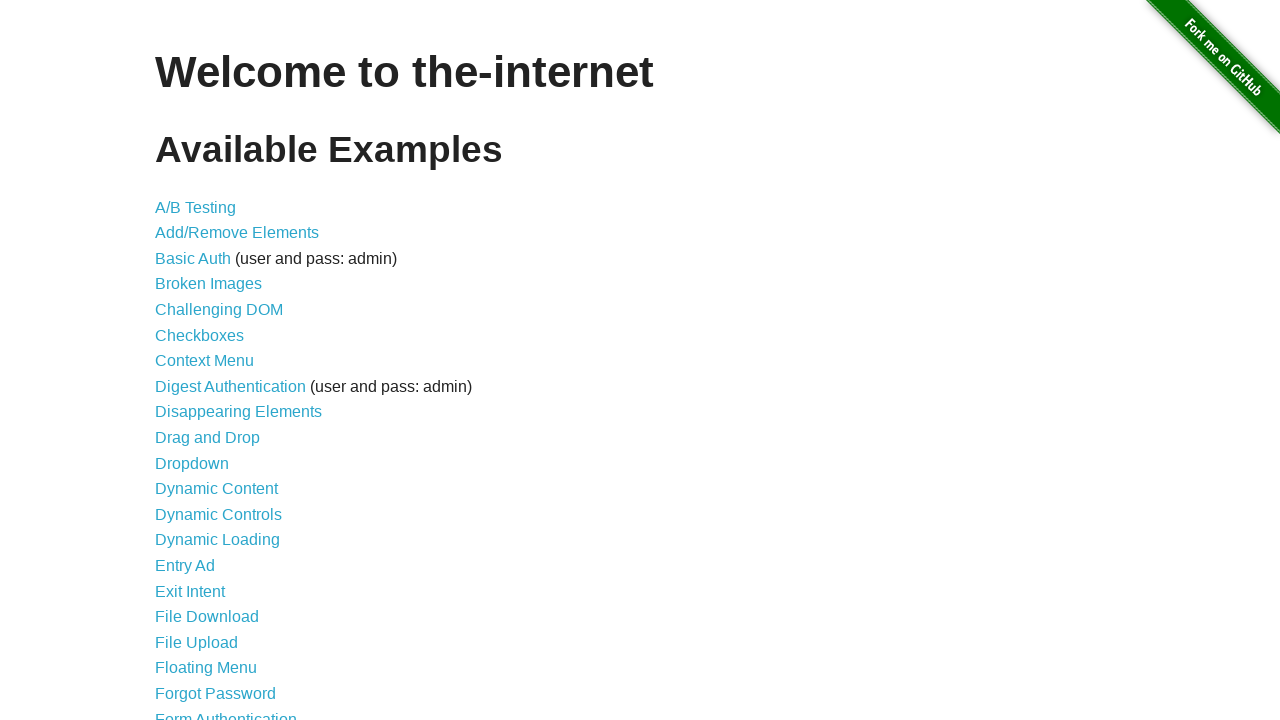

Clicked on Form Authentication link at (226, 712) on a[href='/login']
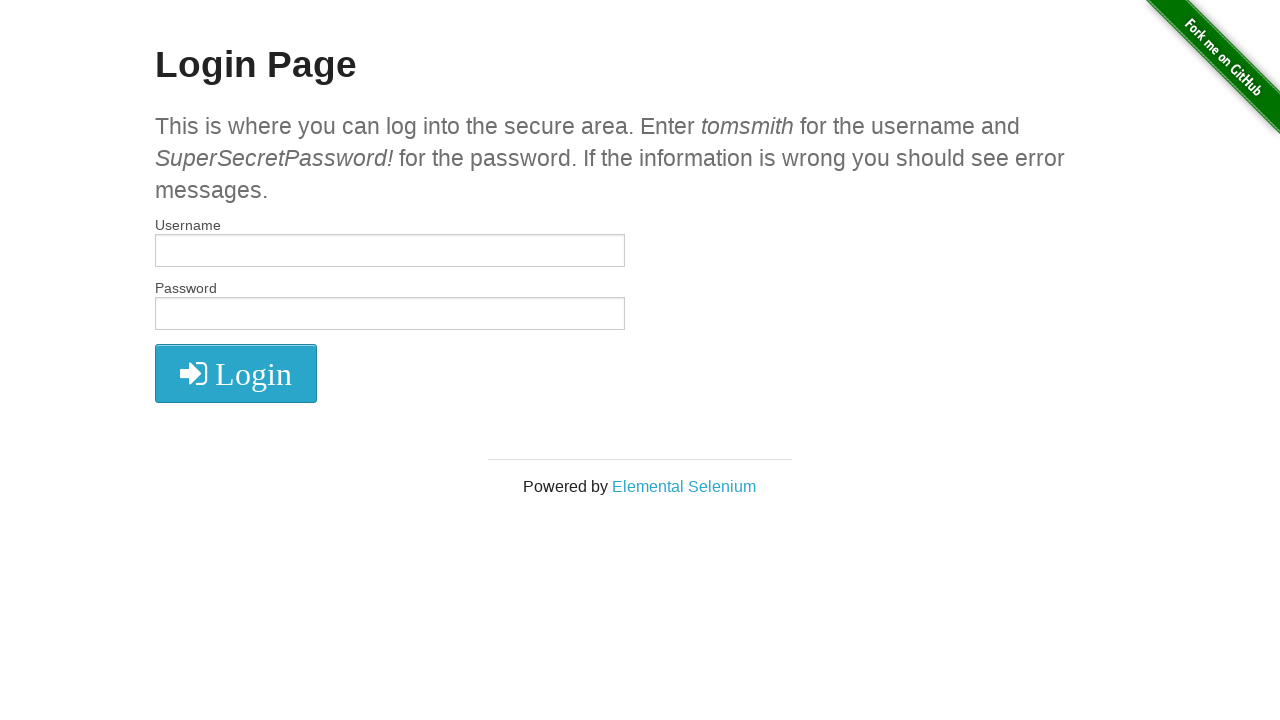

Clicked login button with empty username and password fields at (236, 373) on button[type='submit']
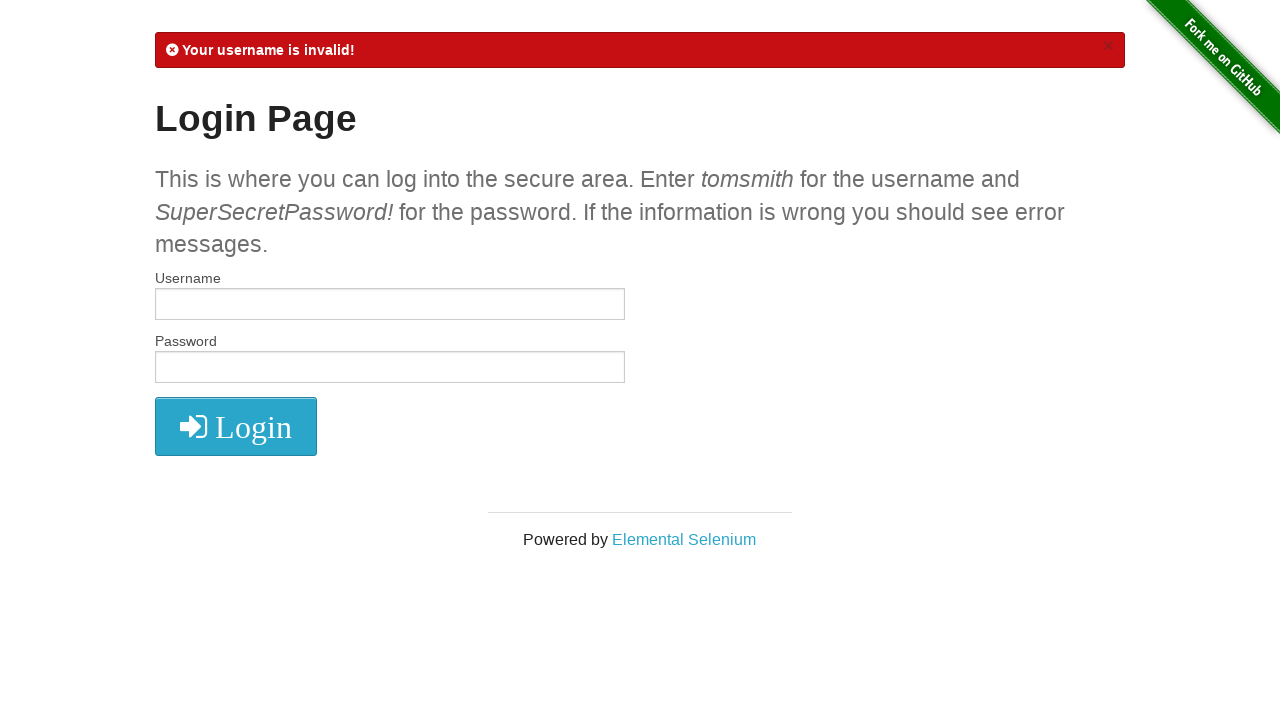

Verified error message is displayed
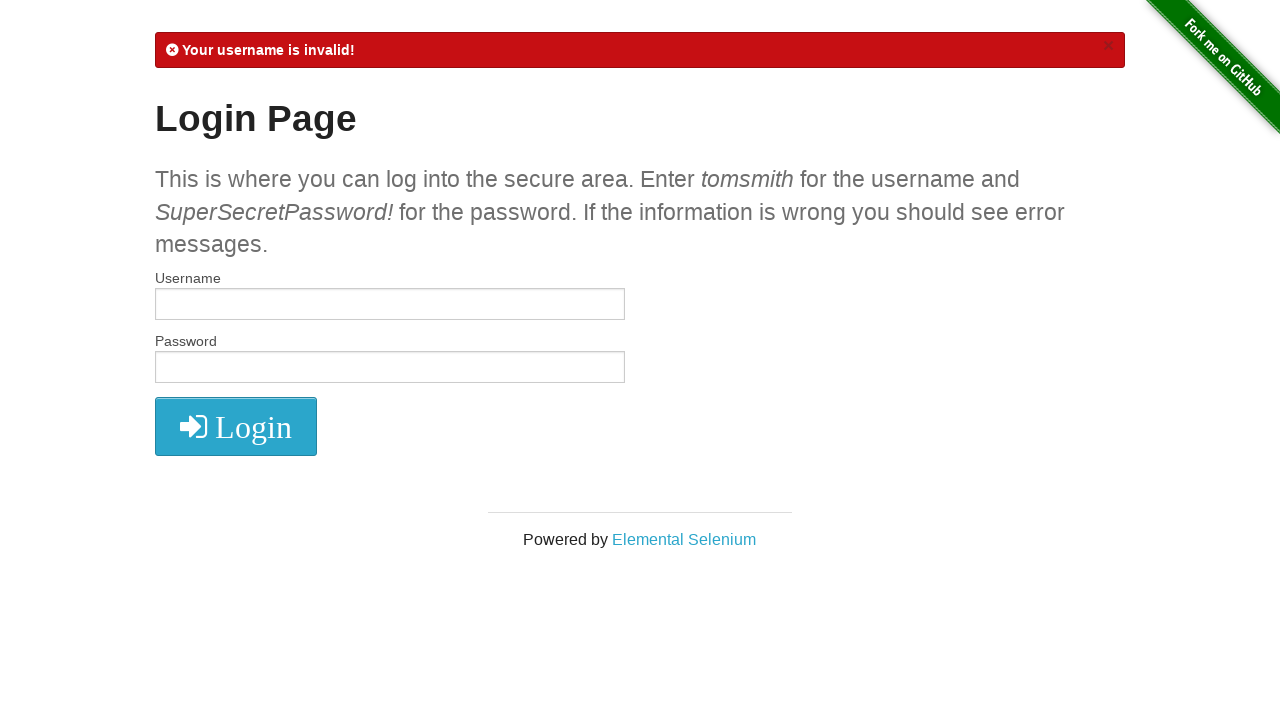

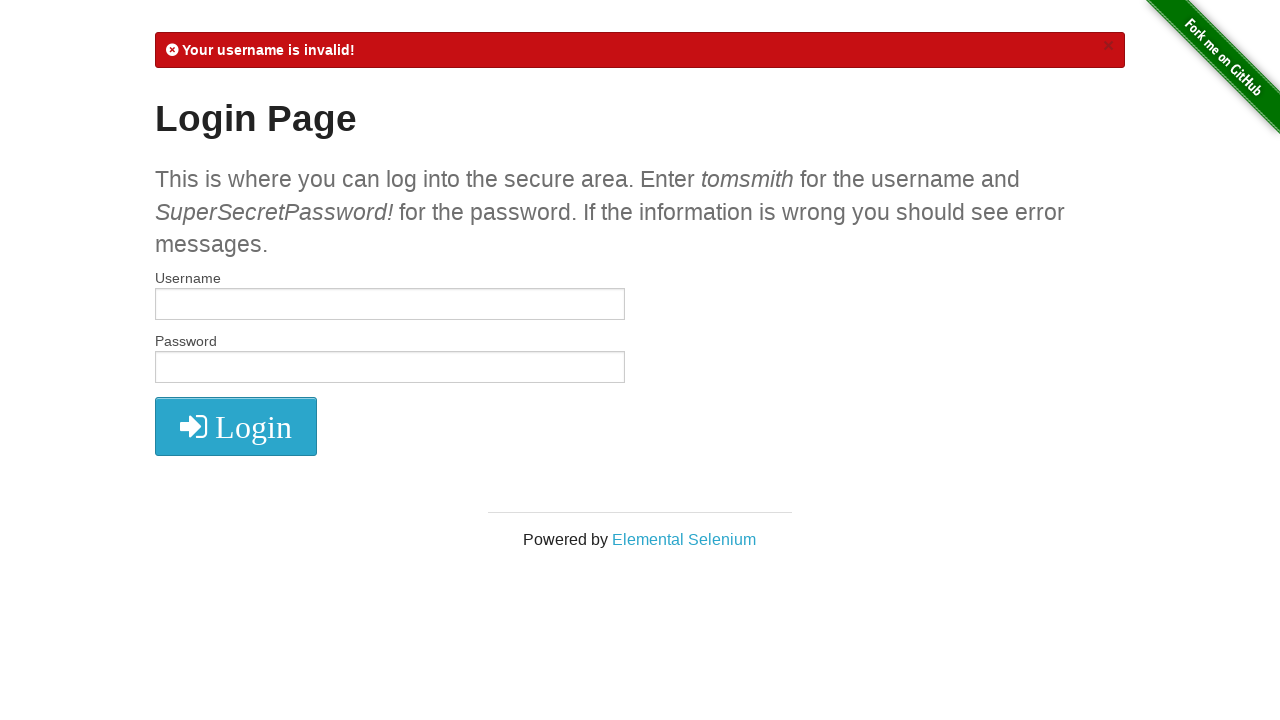